Tests JavaScript prompt alert functionality by clicking the prompt button, entering text into the alert, accepting it, and verifying the result text is displayed

Starting URL: https://practice.cydeo.com/javascript_alerts

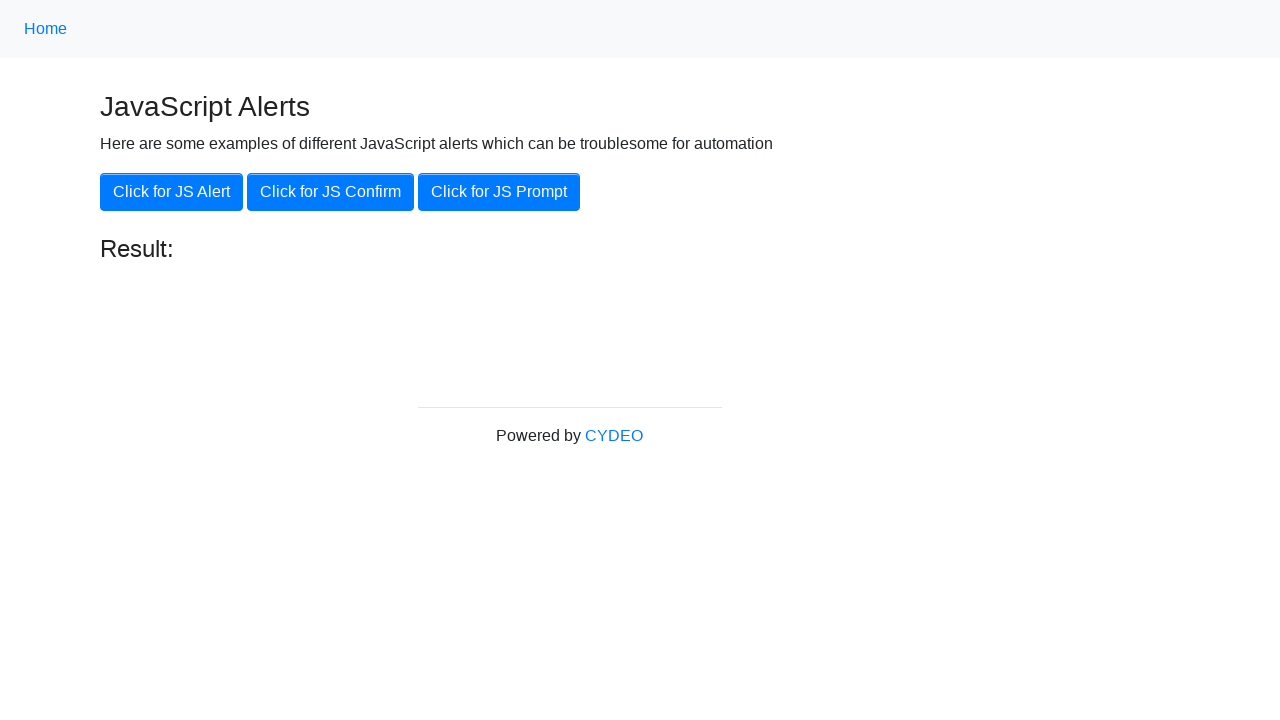

Clicked the JavaScript prompt button at (499, 192) on xpath=//button[@onclick='jsPrompt()']
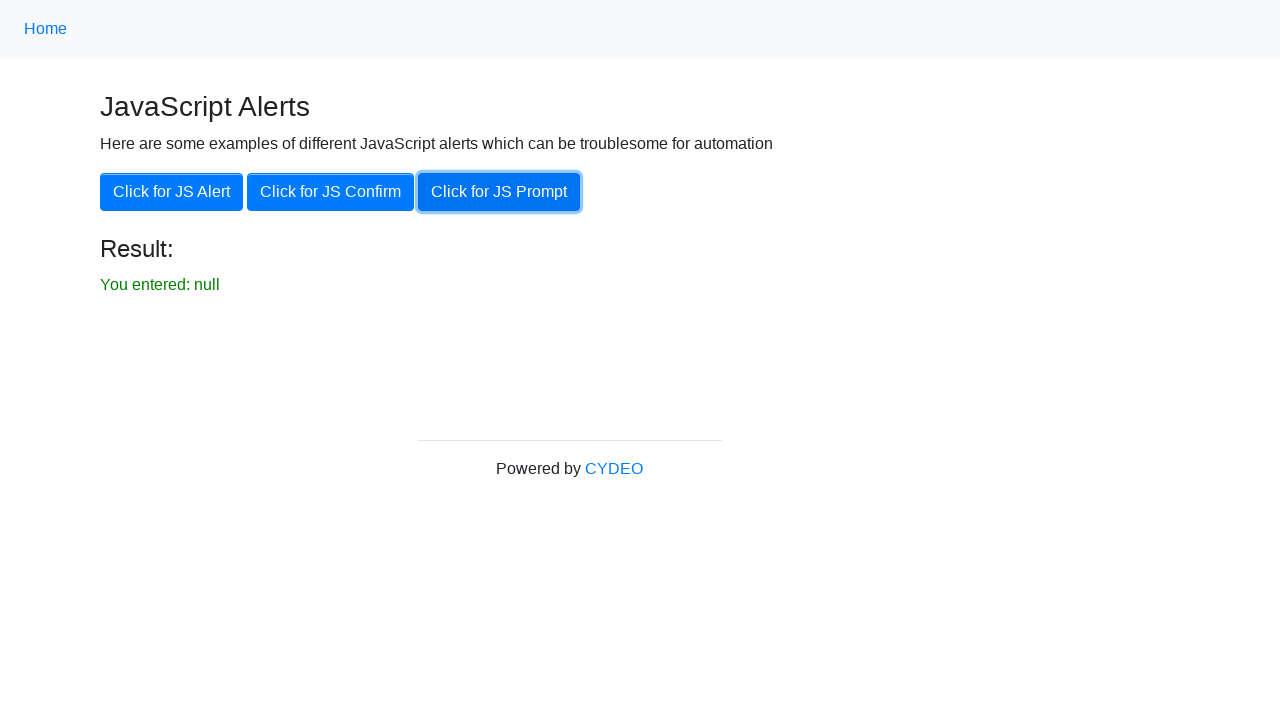

Set up dialog handler to accept prompt with 'hello'
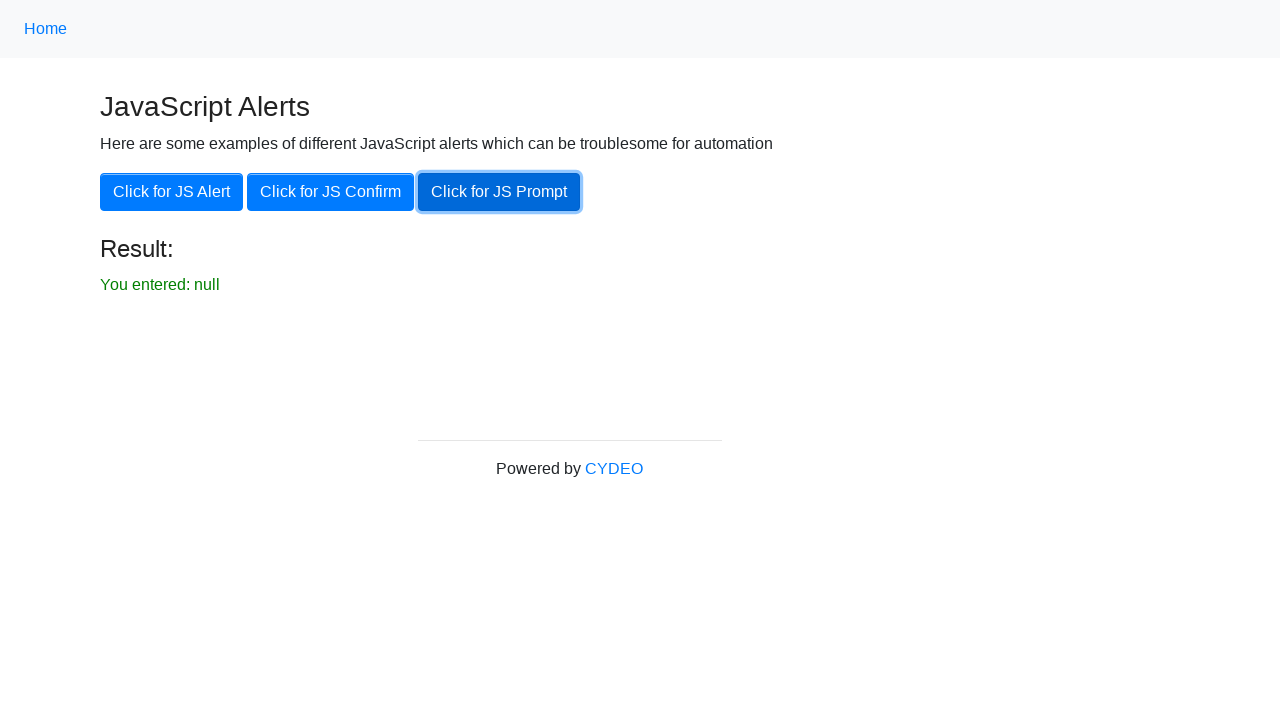

Clicked the prompt button again to trigger the dialog at (499, 192) on xpath=//button[@onclick='jsPrompt()']
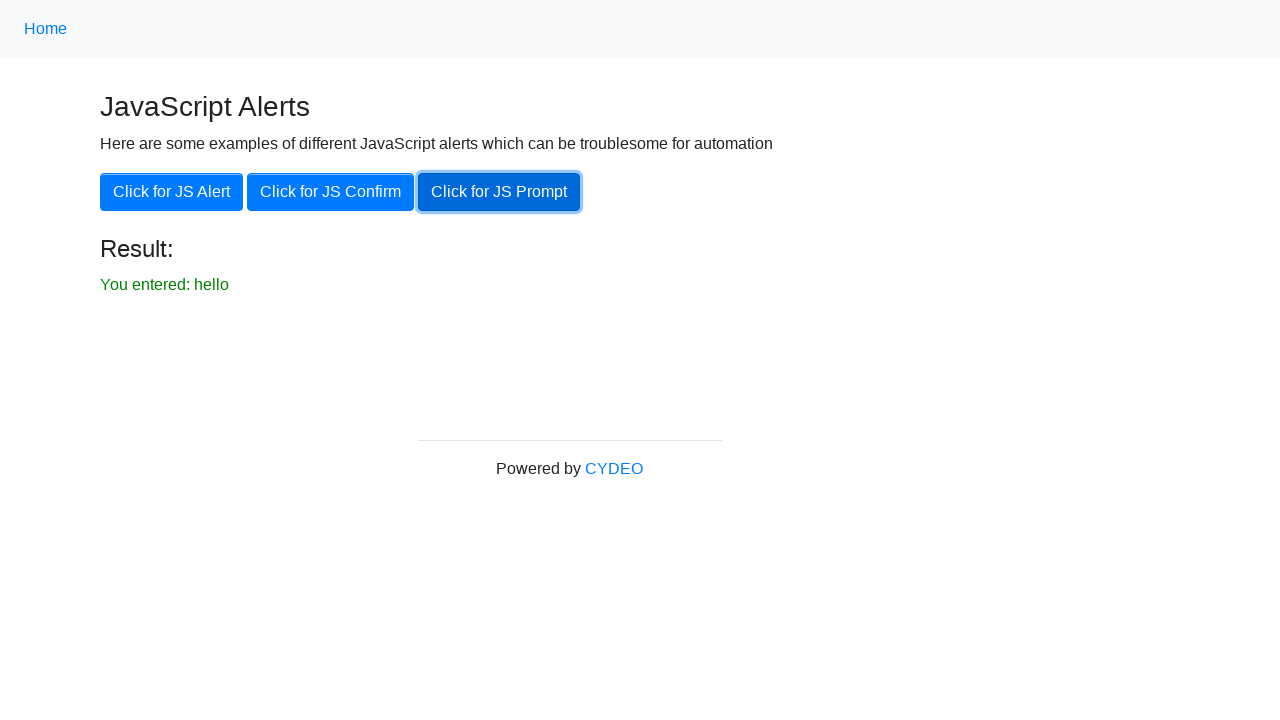

Located the result element
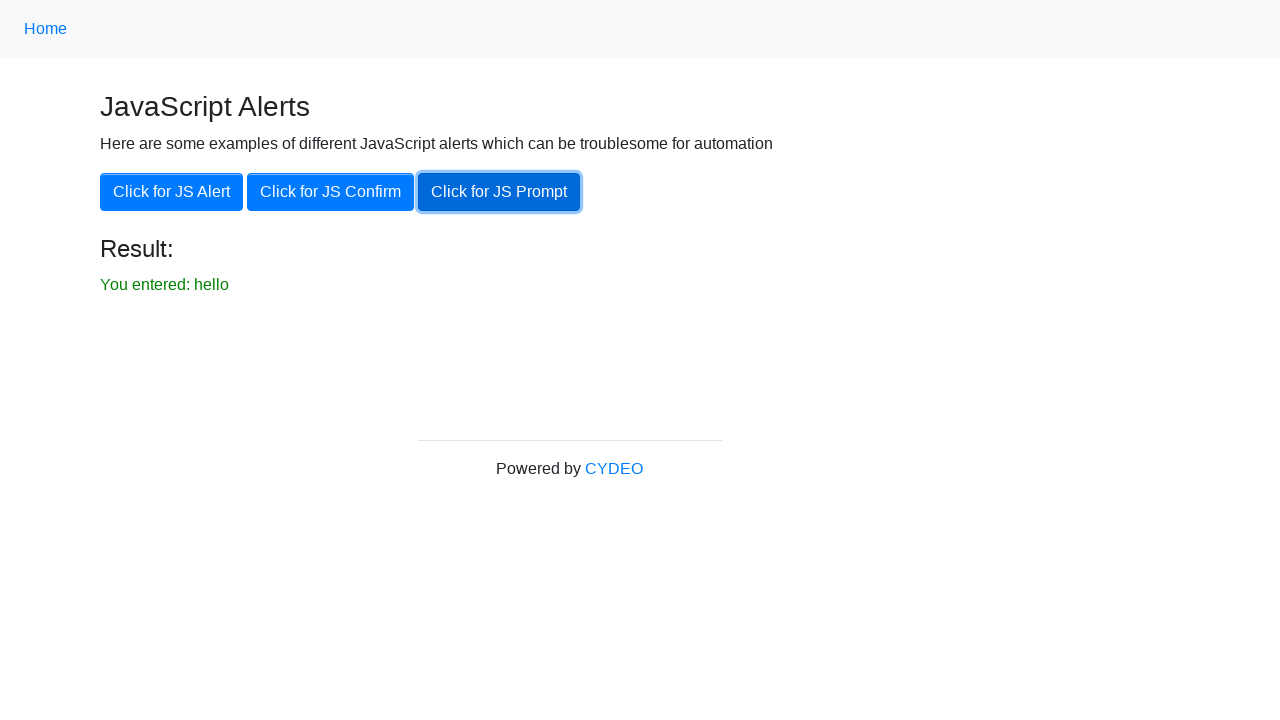

Result element is visible and ready
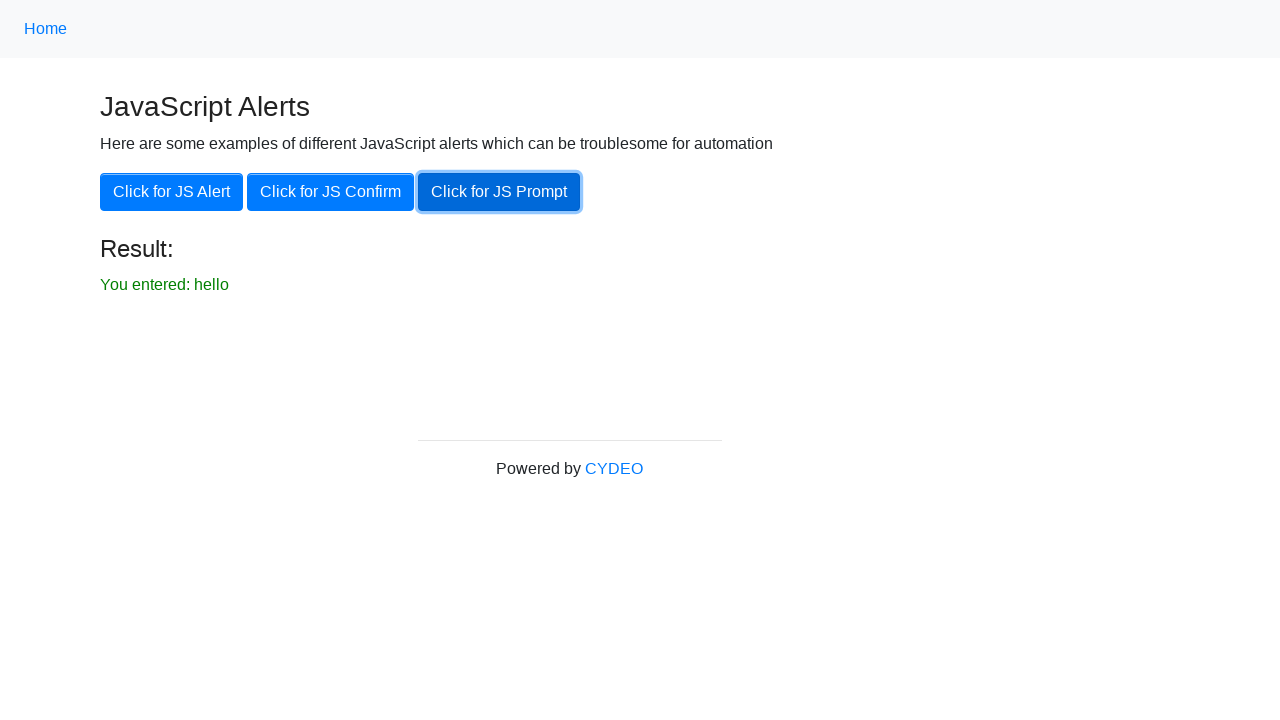

Verified that 'hello' is present in the result text
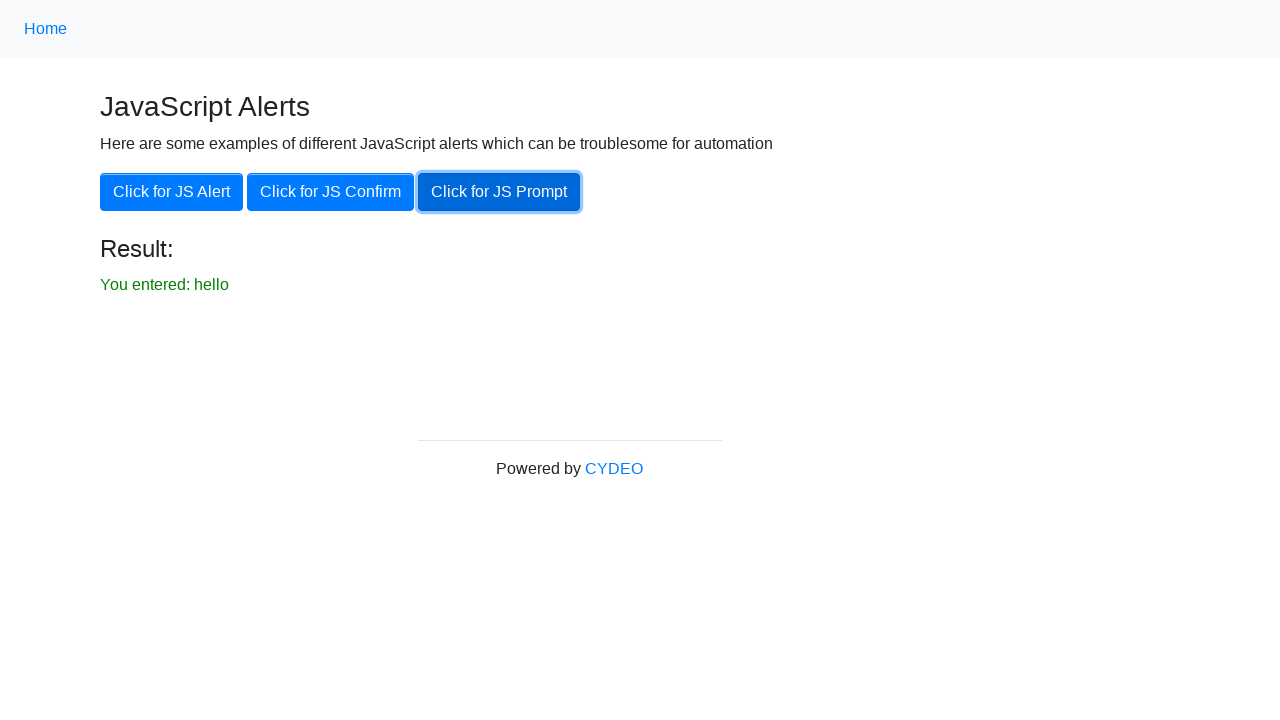

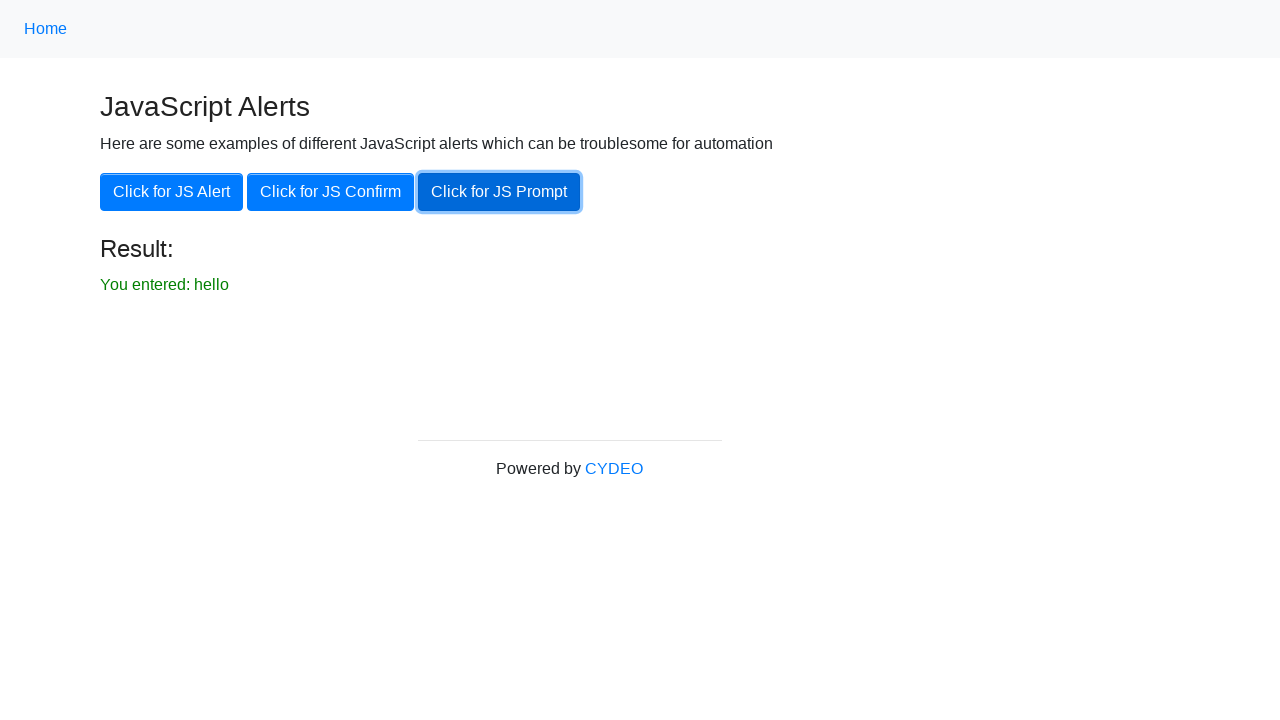